Tests hover functionality by hovering over the first avatar on the page and verifying that the additional user information (figcaption) becomes visible.

Starting URL: http://the-internet.herokuapp.com/hovers

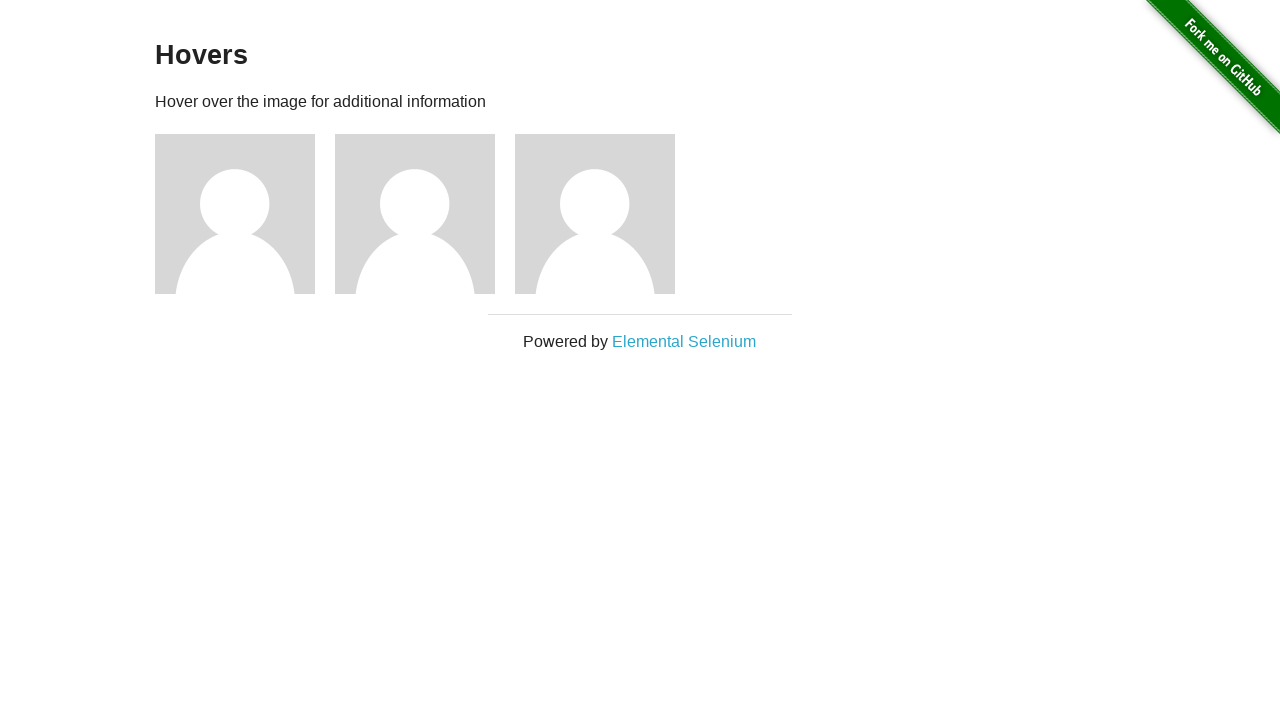

Located the first avatar element on the page
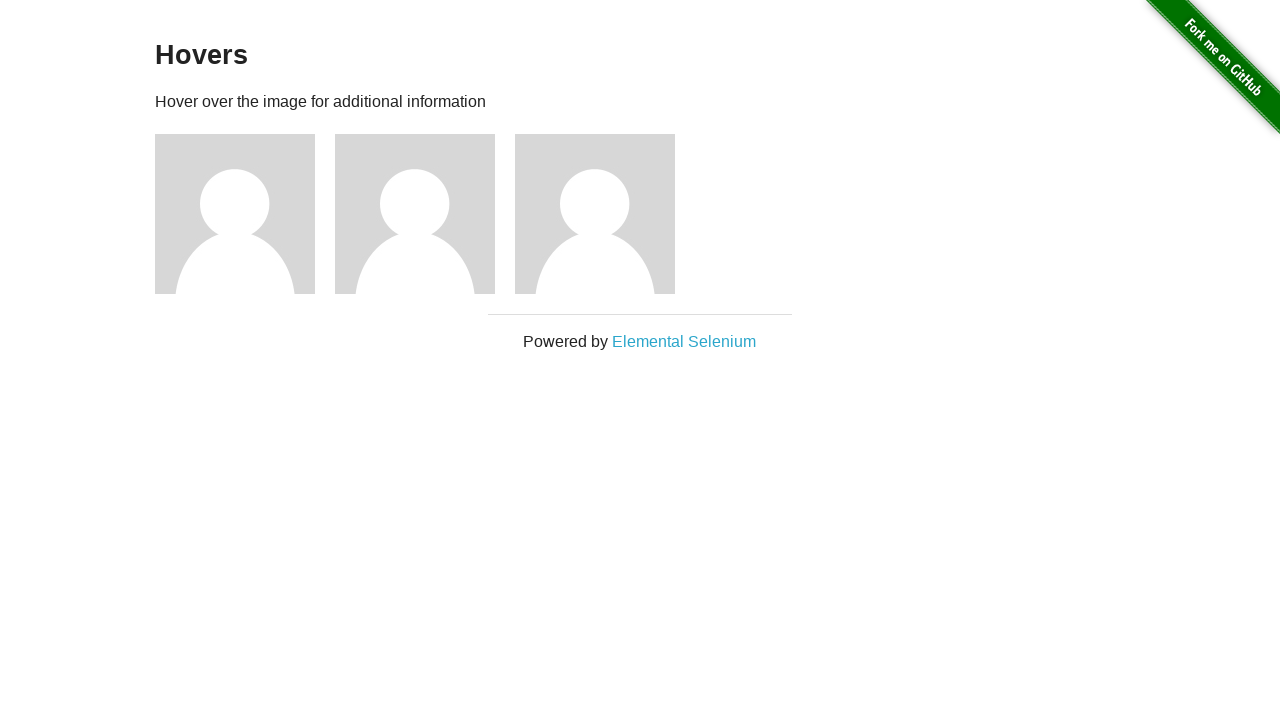

Hovered over the first avatar element at (245, 214) on .figure >> nth=0
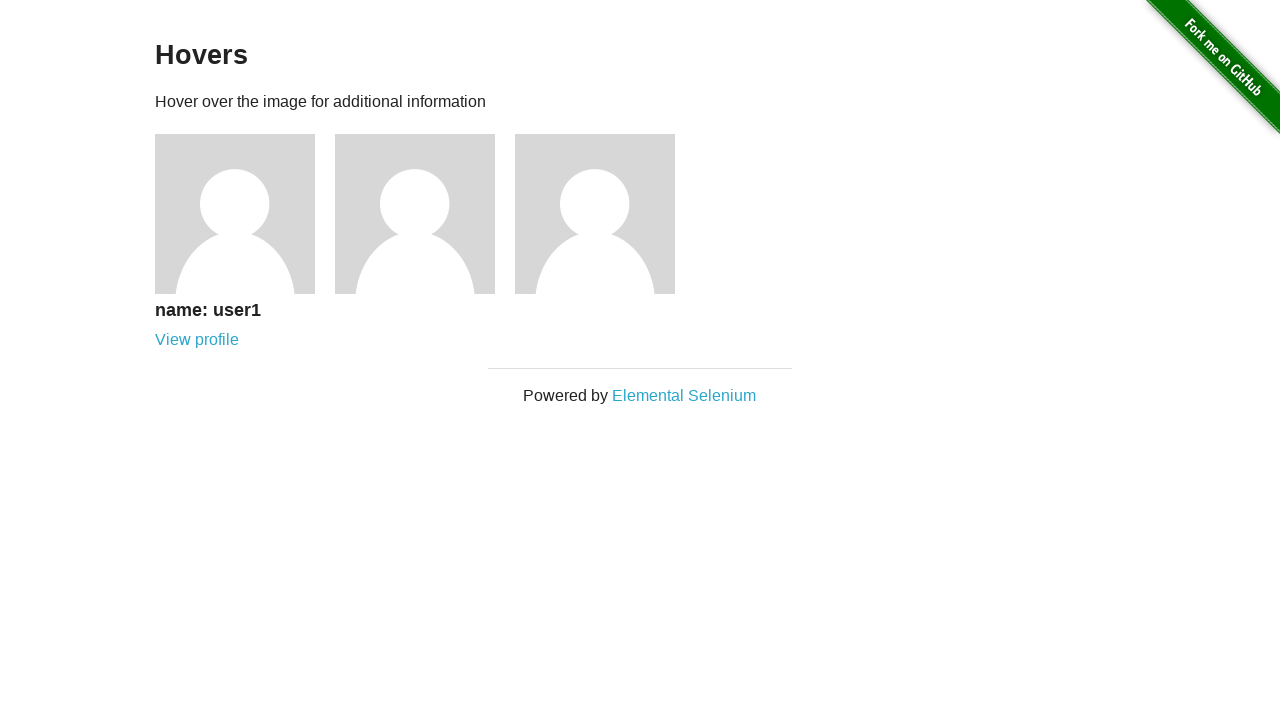

Located the figcaption element
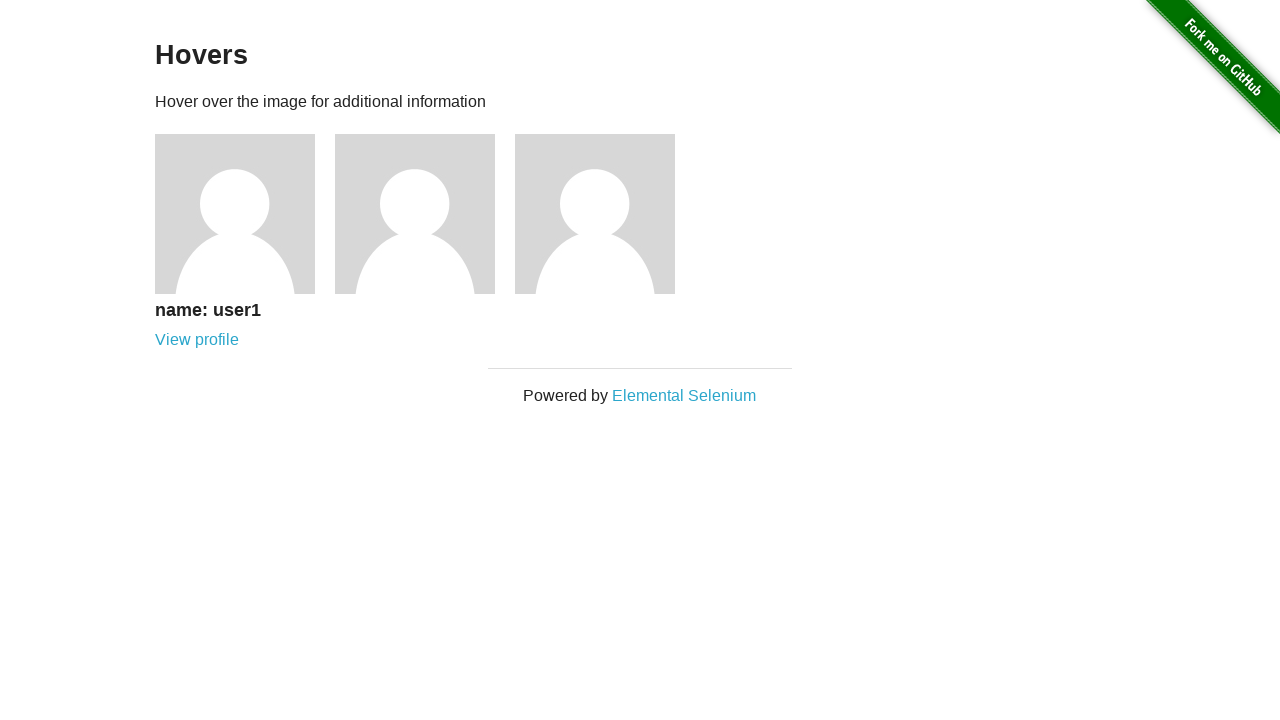

Verified that the figcaption (user information) is visible after hover
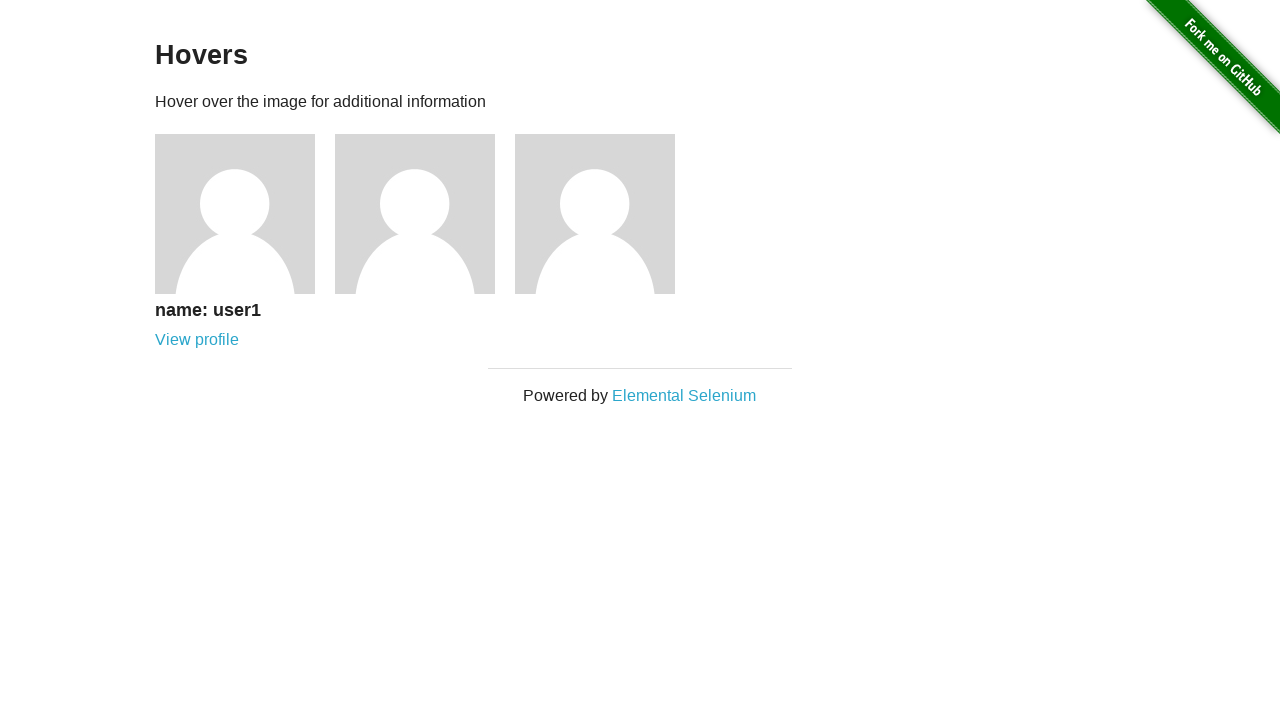

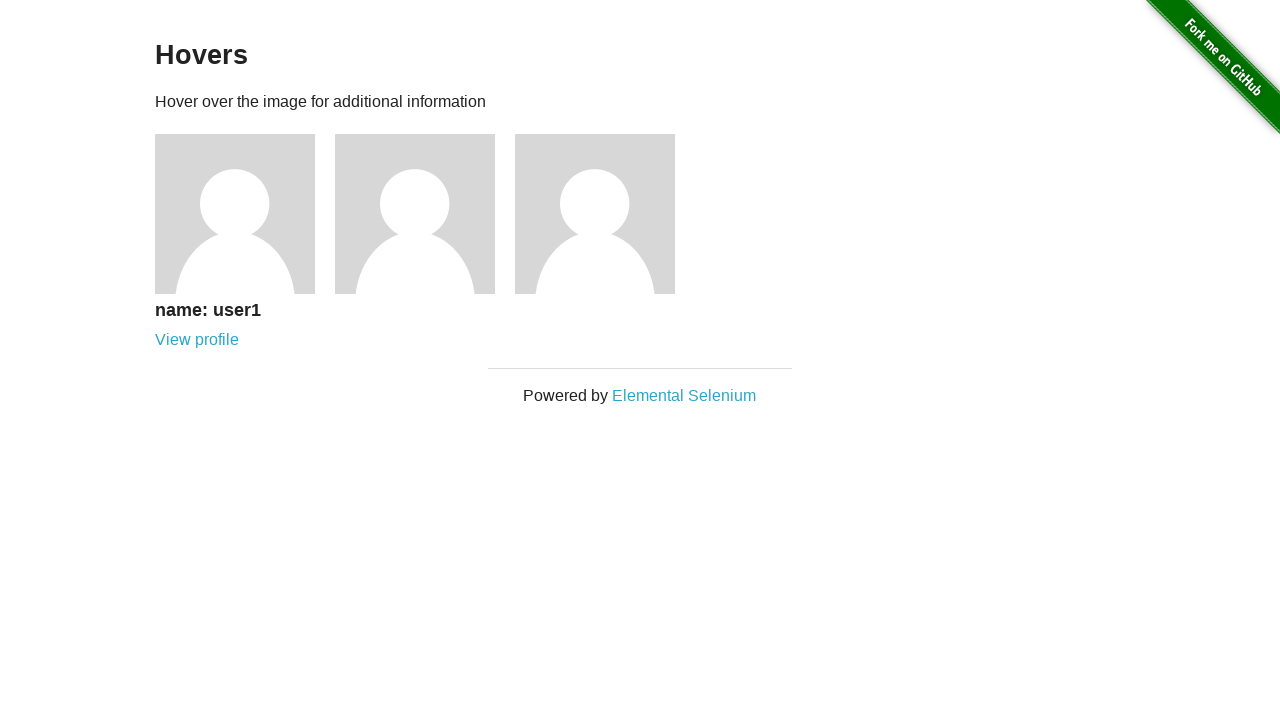